Opens a new window, switches to it, clicks the home menu button, then closes the child window and returns to parent

Starting URL: https://www.leafground.com/window.xhtml

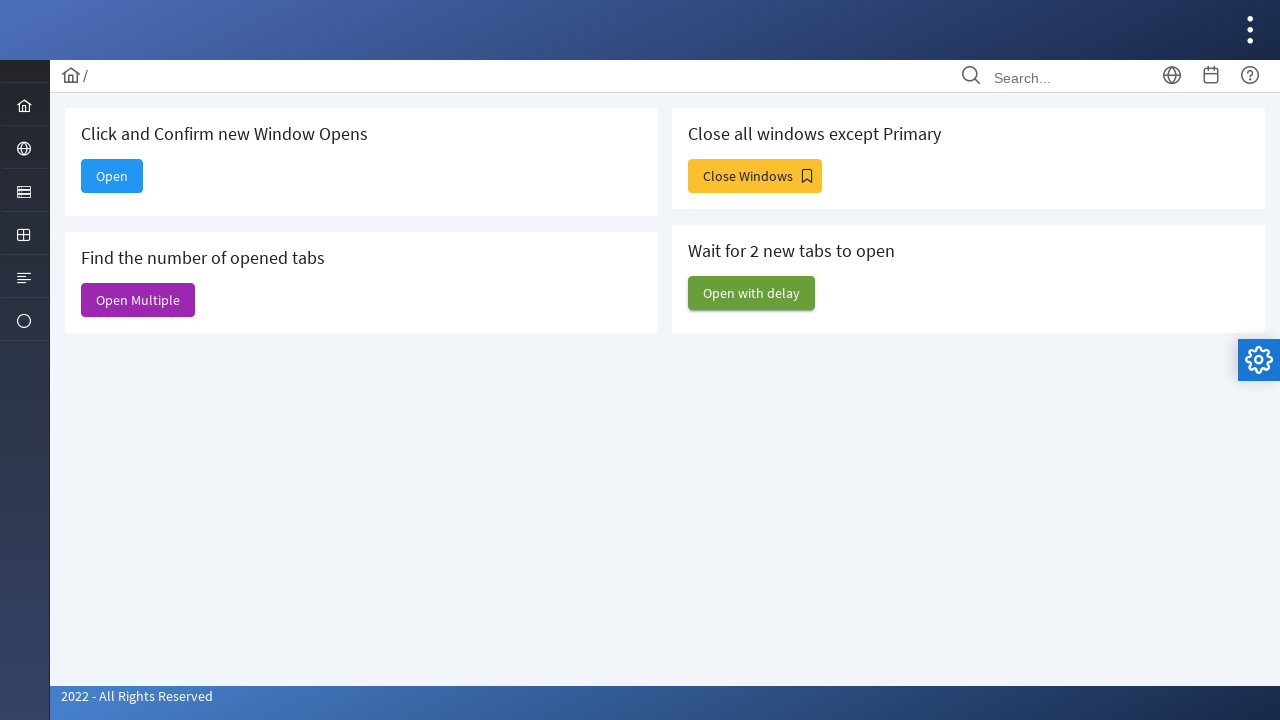

Stored reference to current parent page
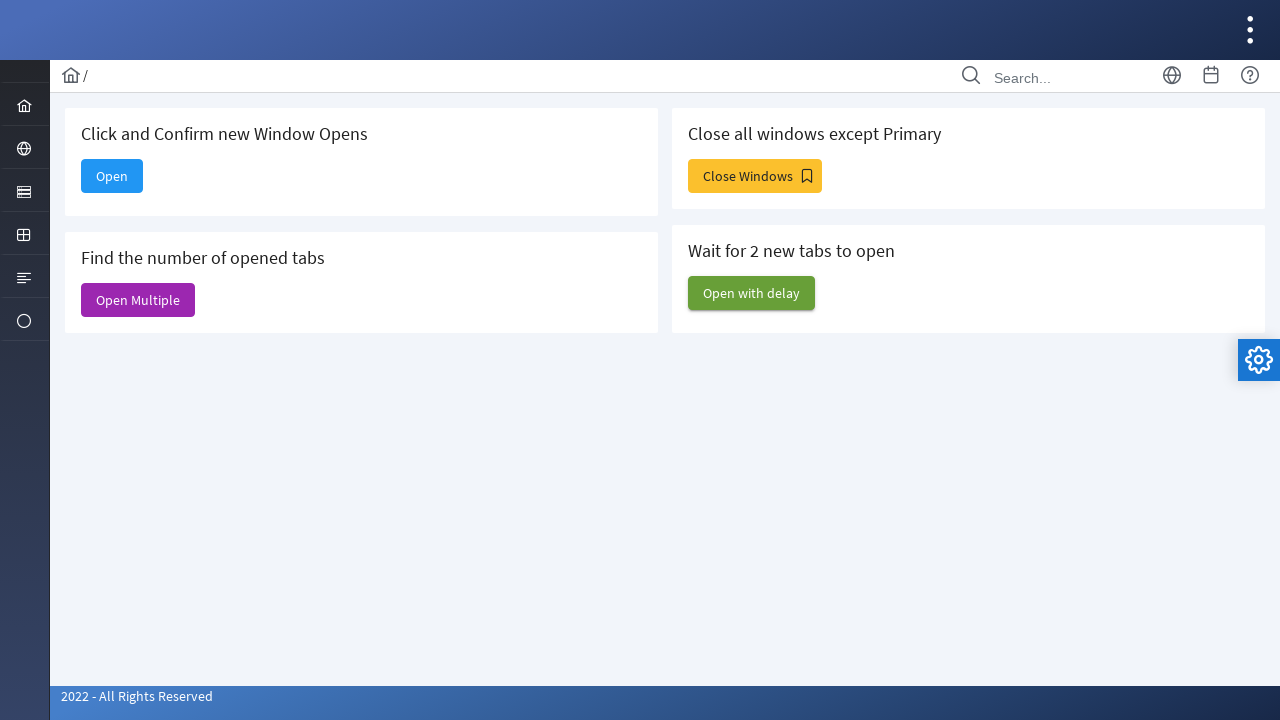

Clicked button to open new window at (138, 300) on #j_idt88\:j_idt91
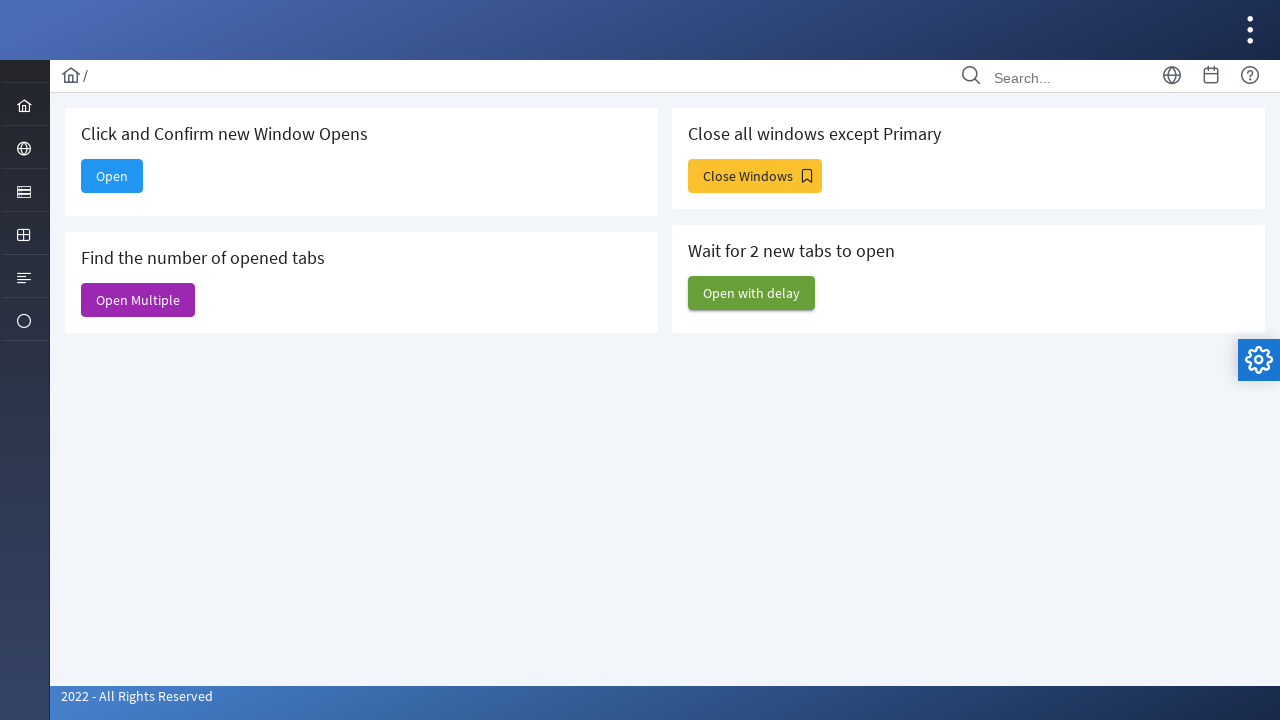

New window opened and captured
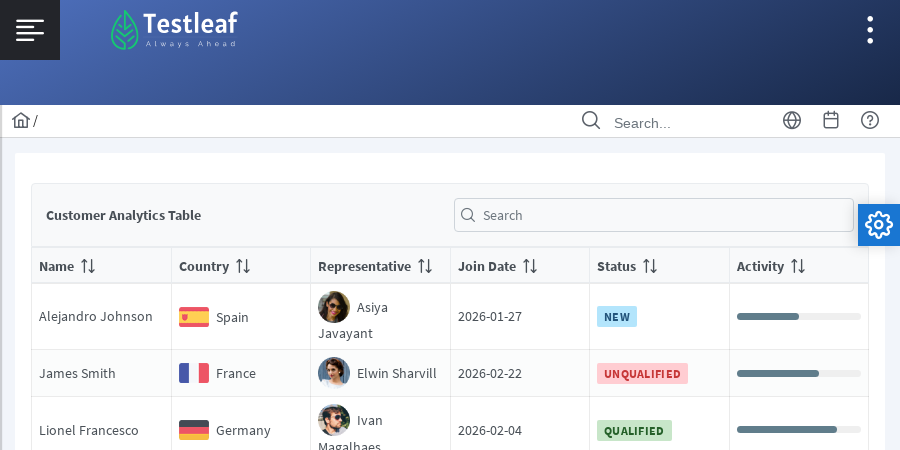

Clicked home menu button in child window at (30, 30) on #menu-button
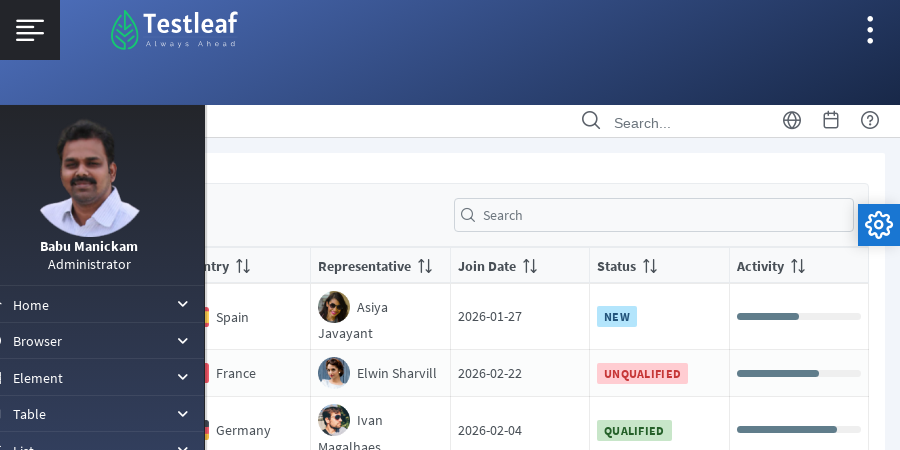

Closed child window and returned to parent
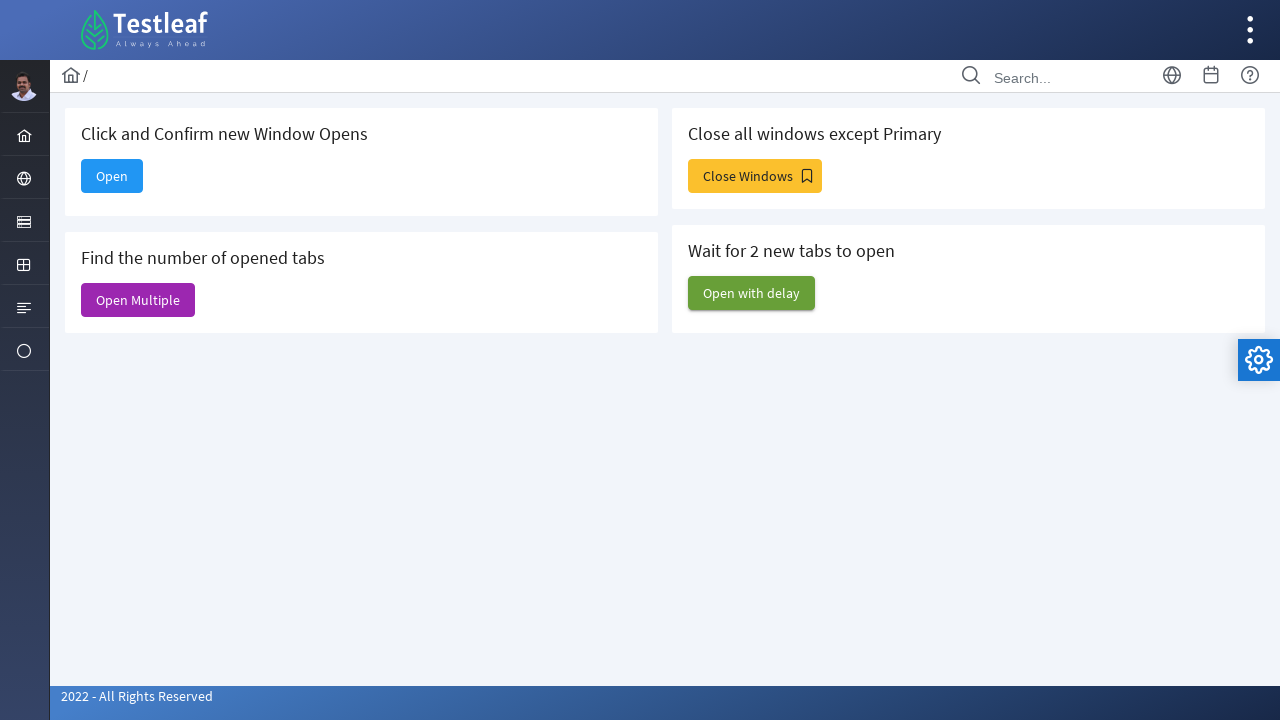

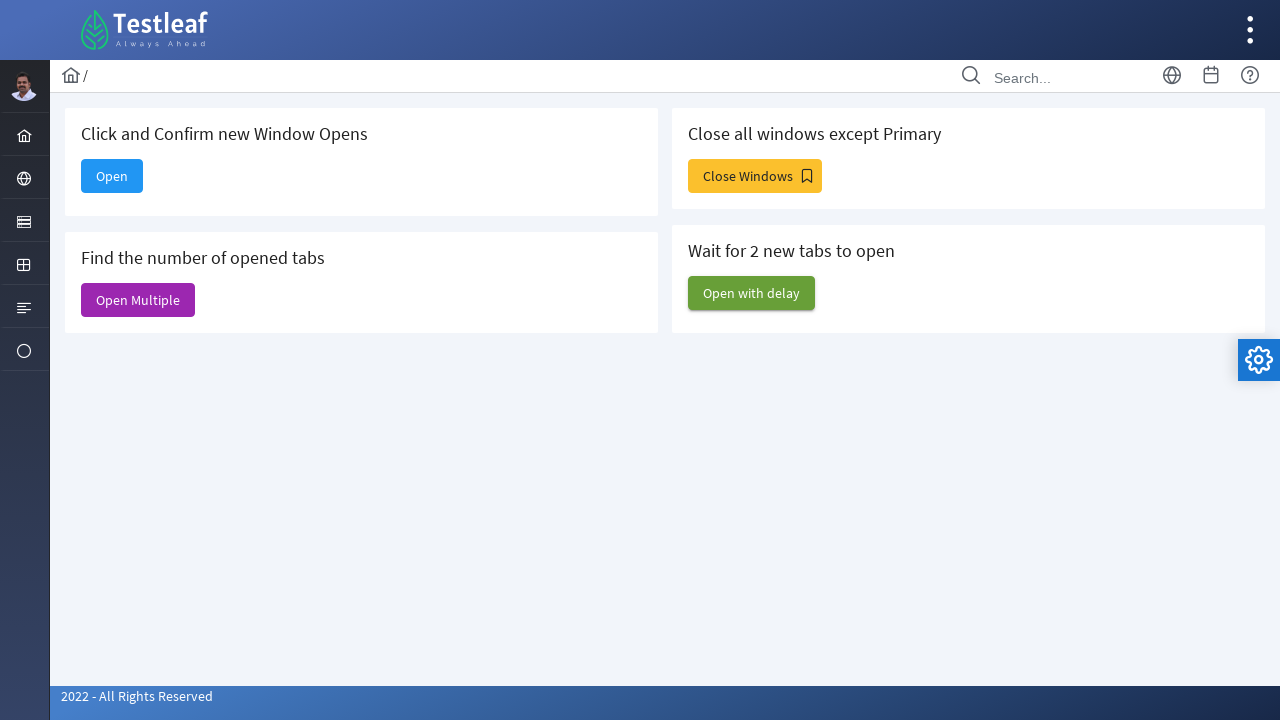